Tests handling of child windows by clicking a link that opens a new page, extracting text from it, and filling a form field

Starting URL: https://rahulshettyacademy.com/loginpagePractise/

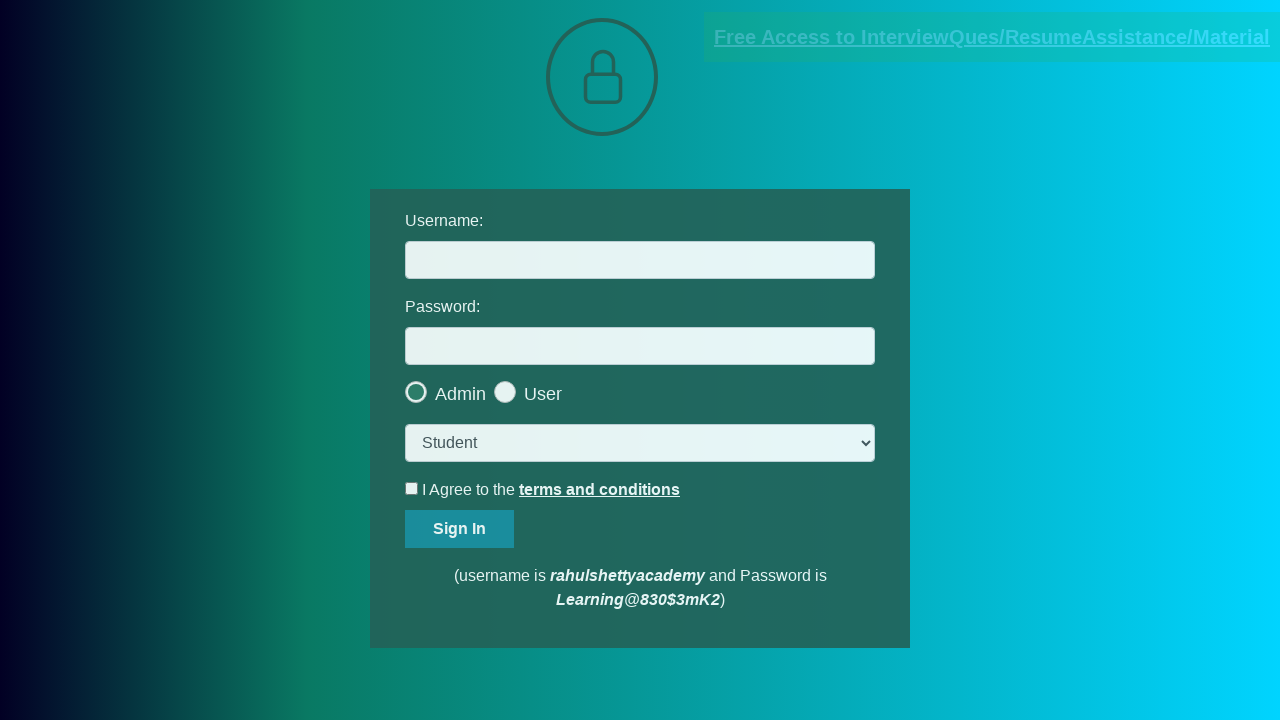

Clicked documents link to open child window at (992, 37) on [href*='documents-request']
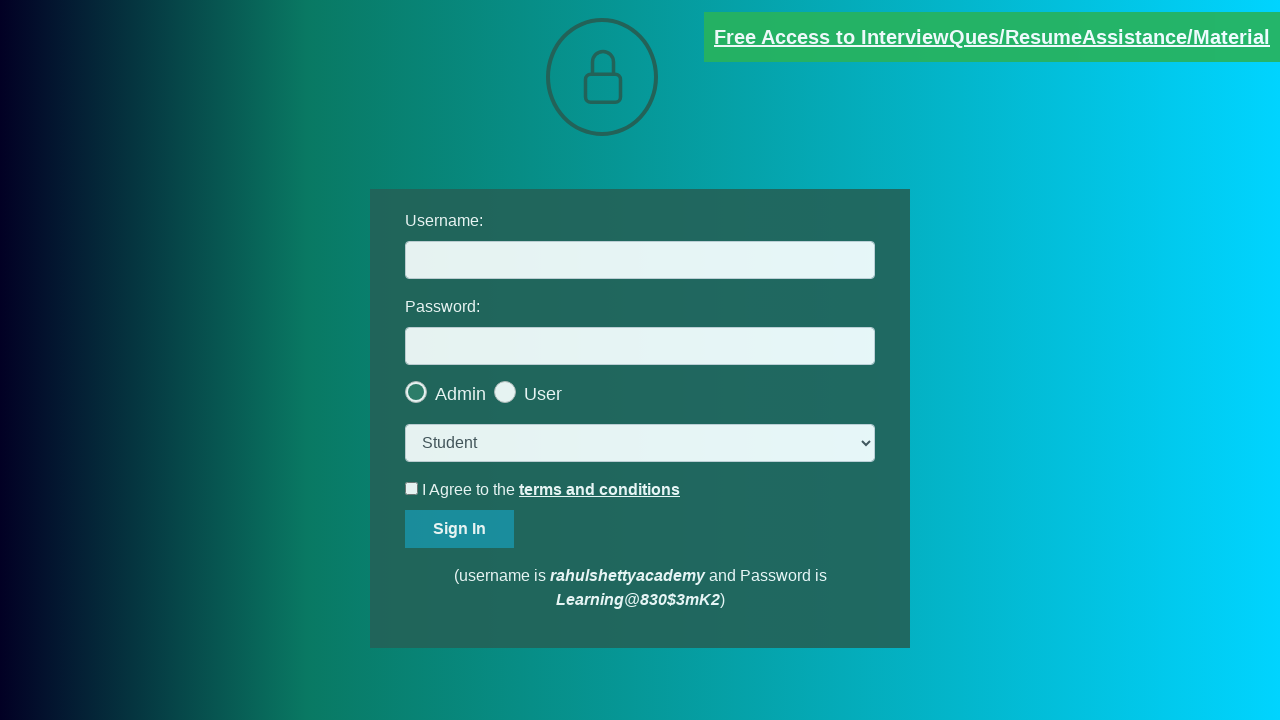

Child window loaded and network idle
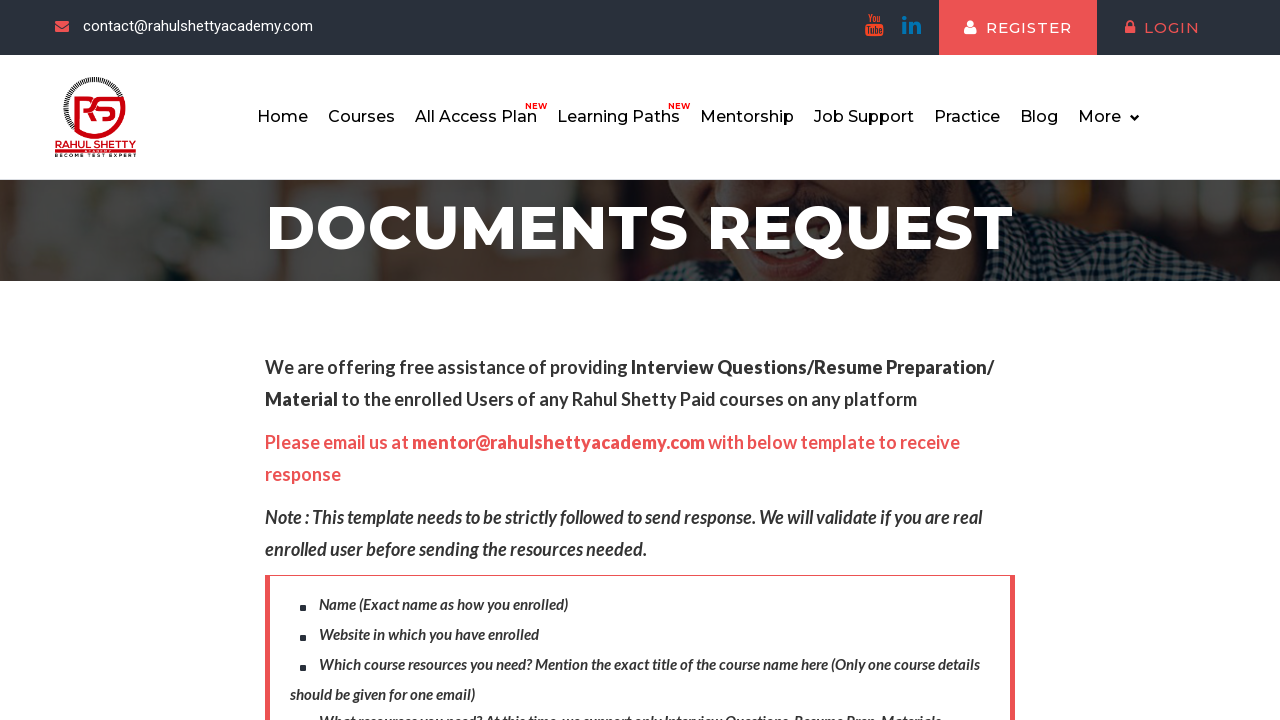

Extracted text from red element in child window
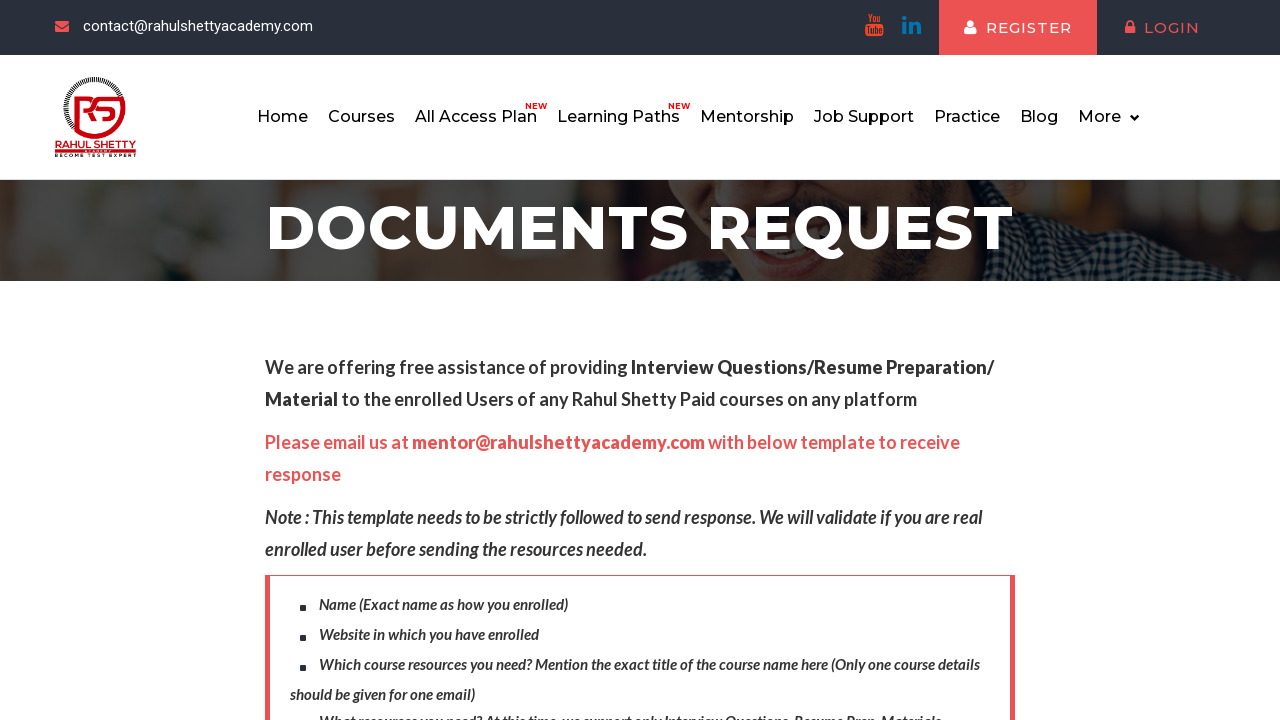

Parsed domain from extracted text: rahulshettyacademy.com
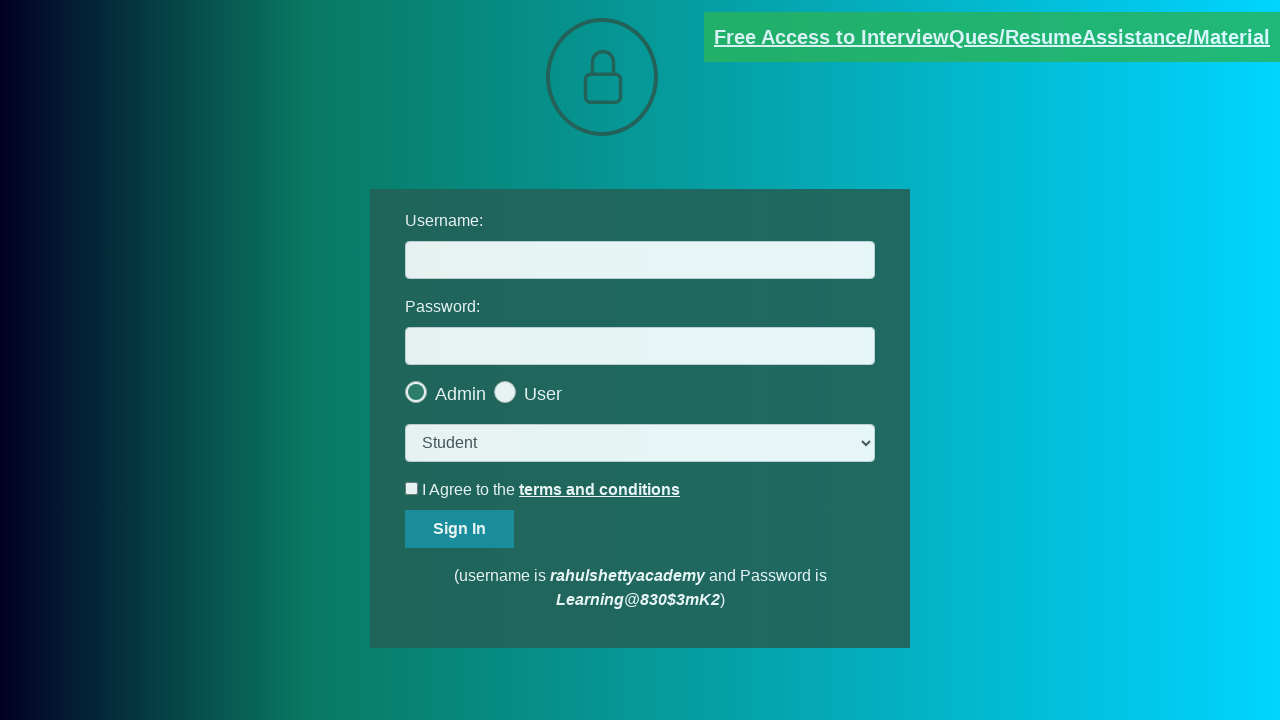

Filled username field with extracted domain: rahulshettyacademy.com on #username
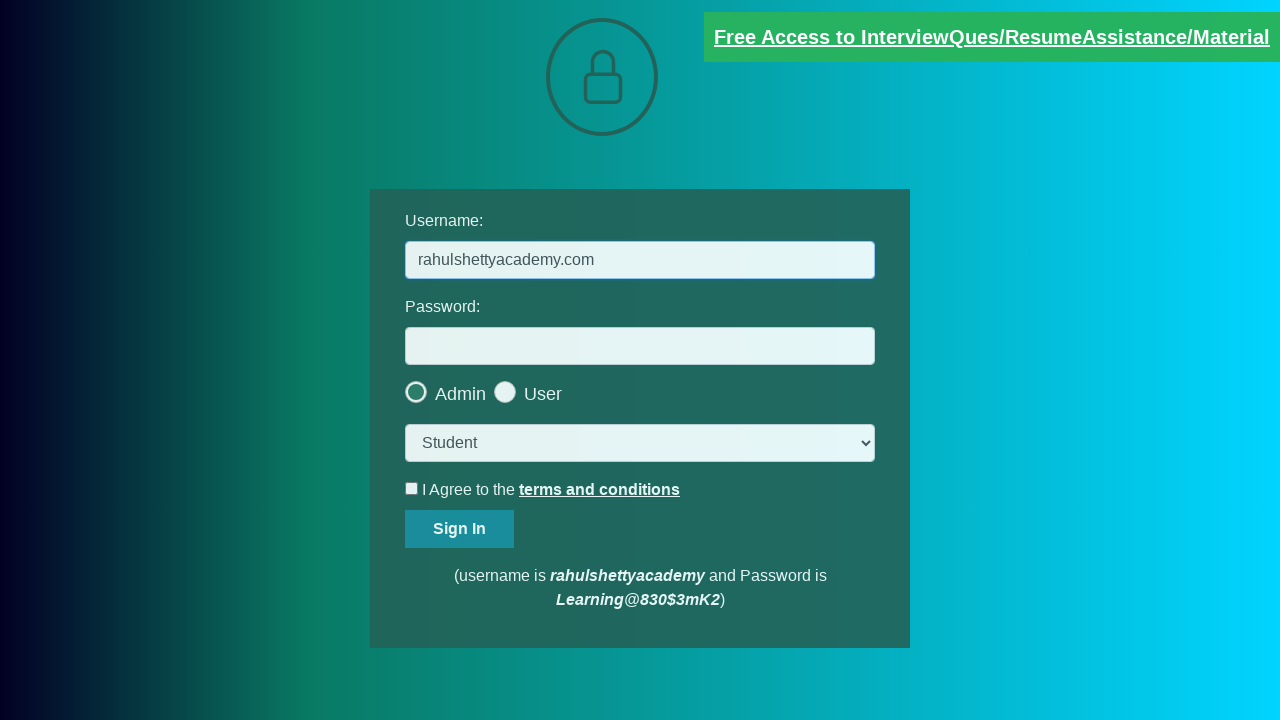

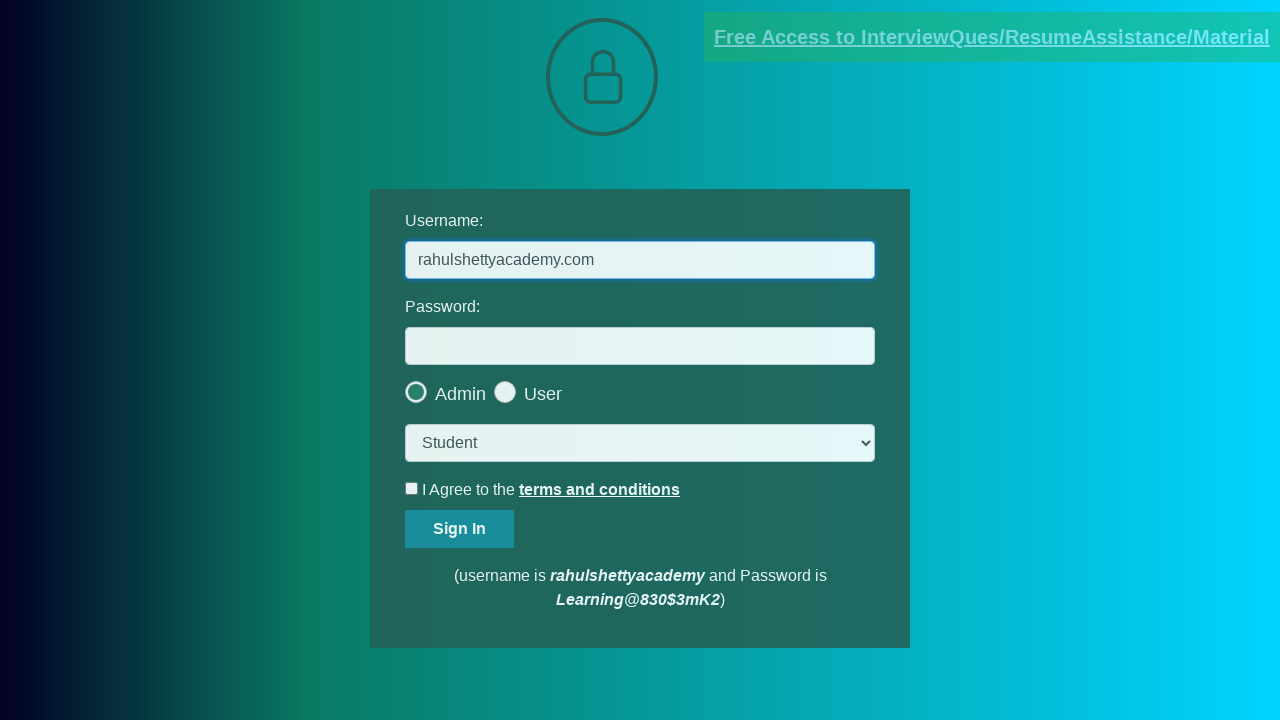